Tests static dropdown selection and dynamic autocomplete dropdown by selecting options and typing to filter suggestions

Starting URL: https://rahulshettyacademy.com/AutomationPractice/

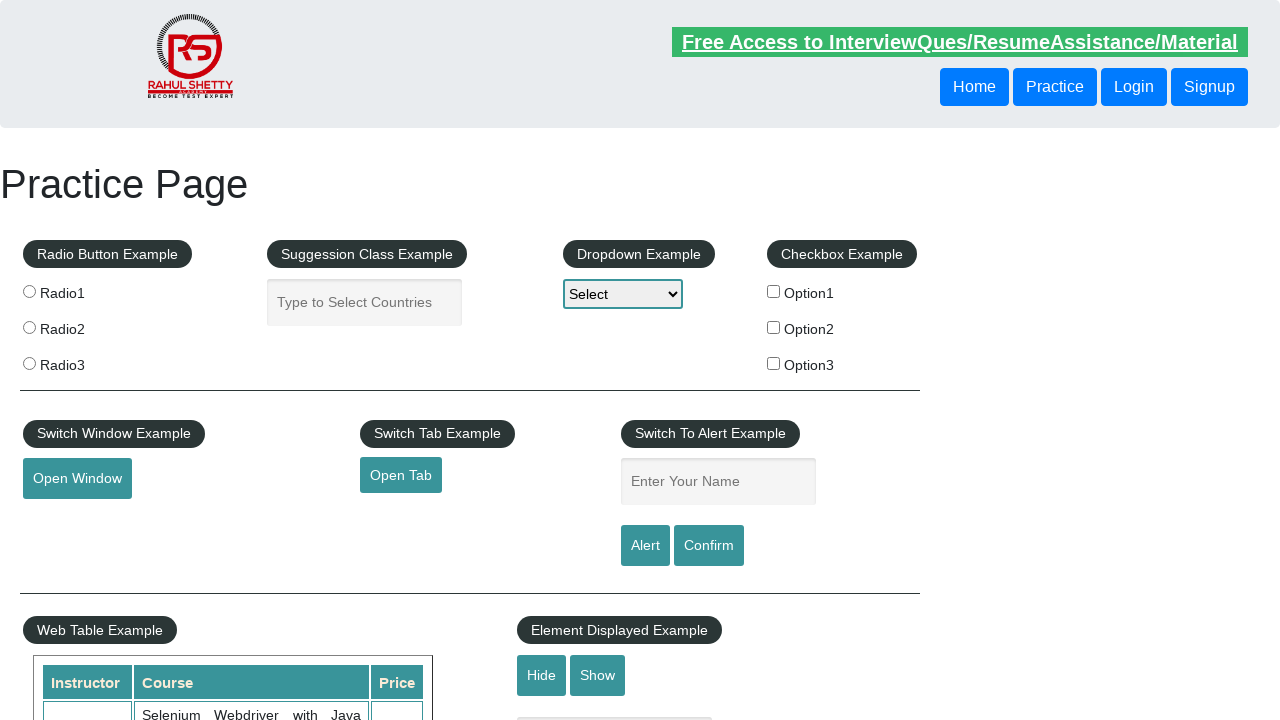

Selected 'option1' from static dropdown on select
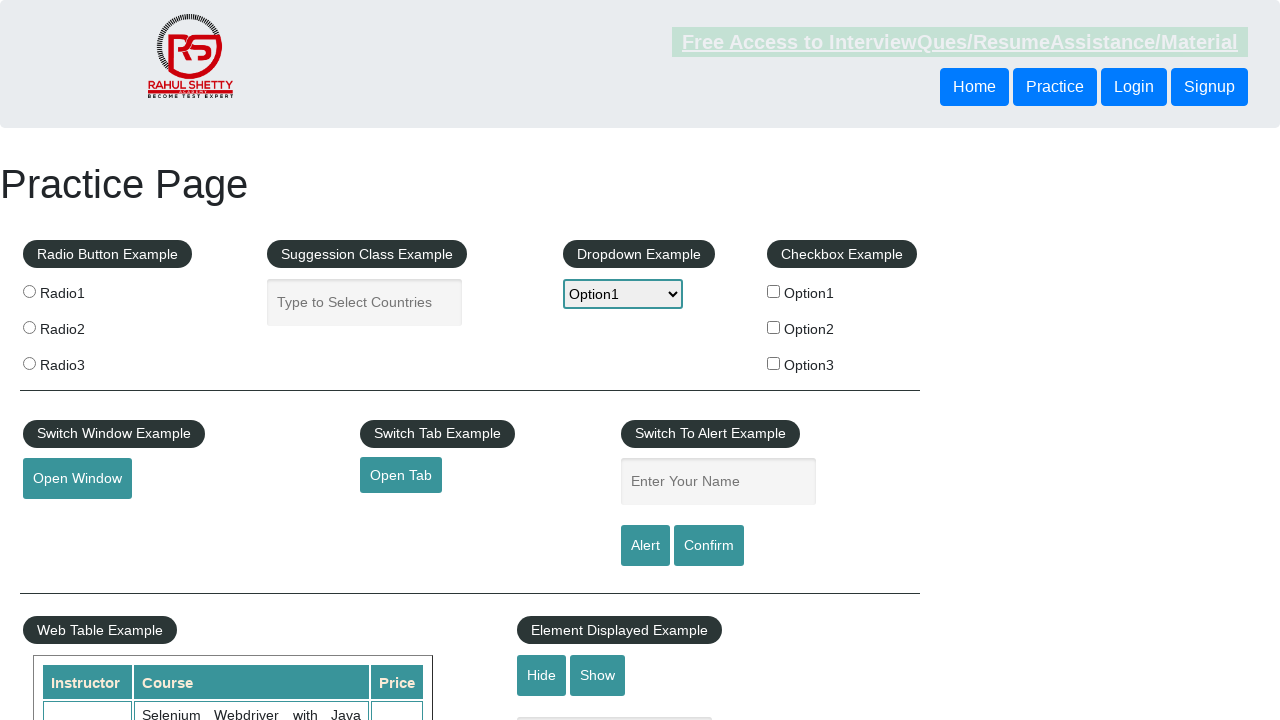

Selected 'option2' from static dropdown on select
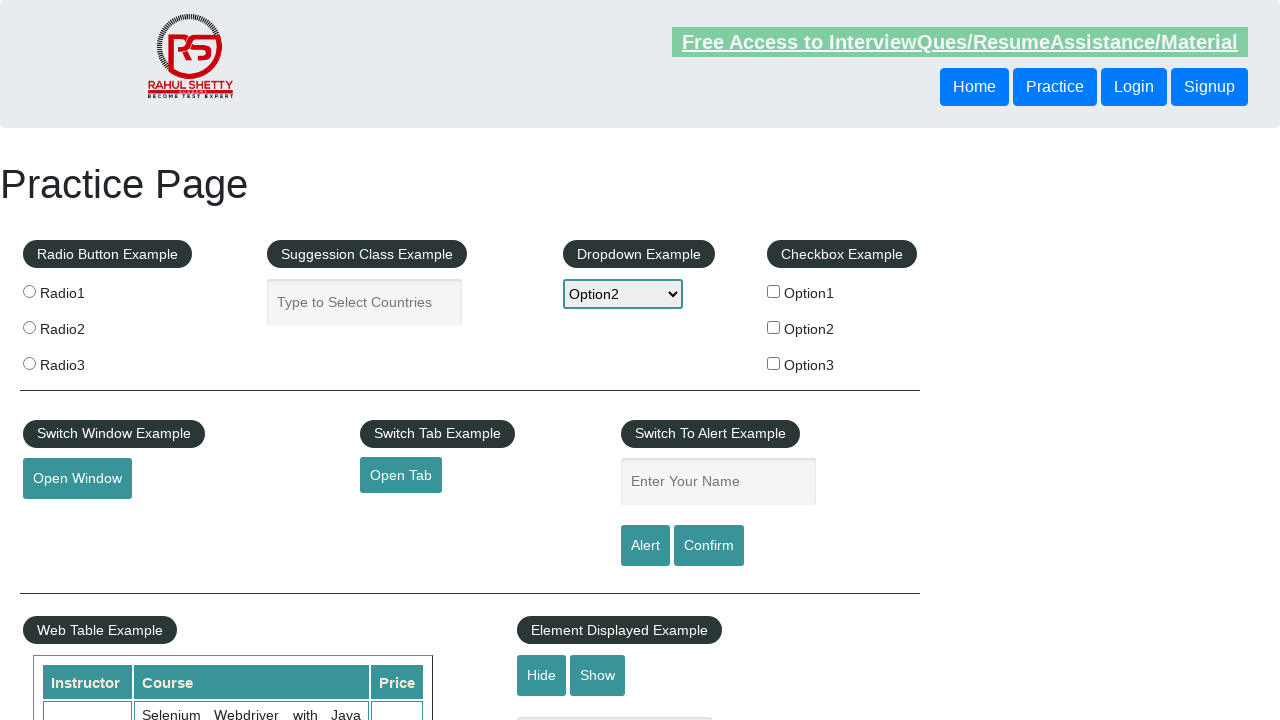

Selected 'option3' from static dropdown on select
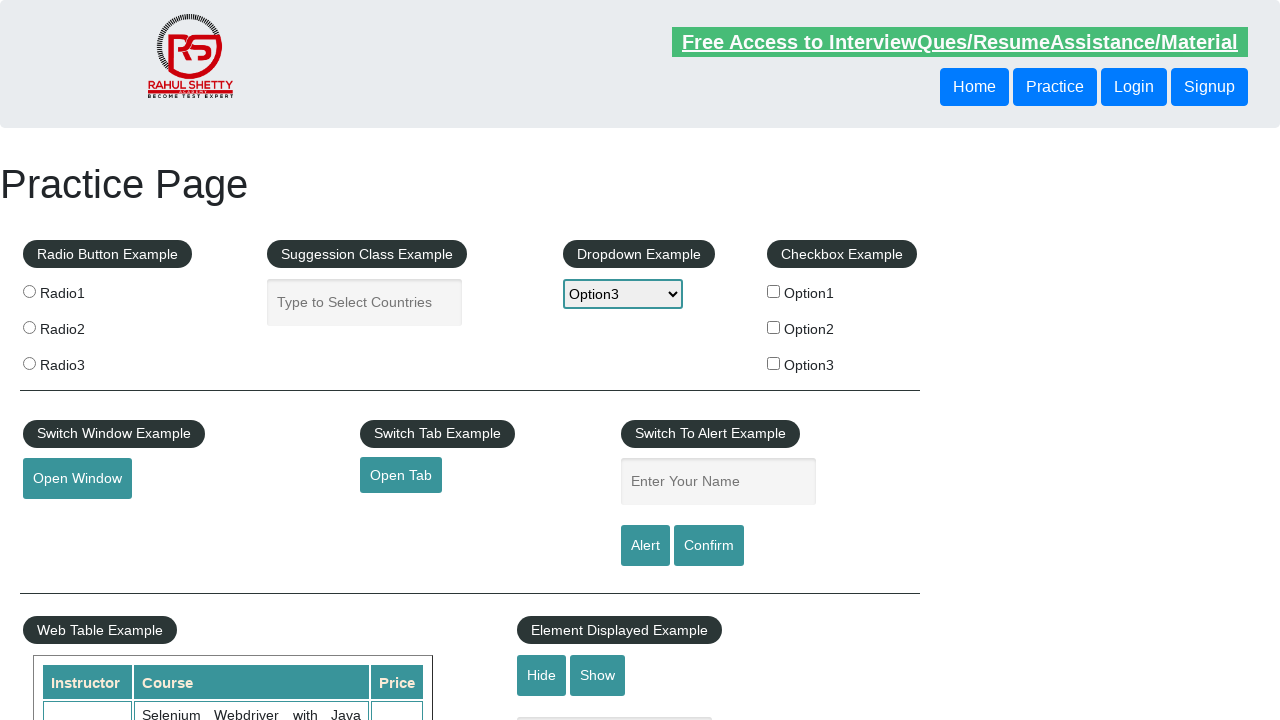

Typed 'Po' in autocomplete field to filter suggestions on #autocomplete
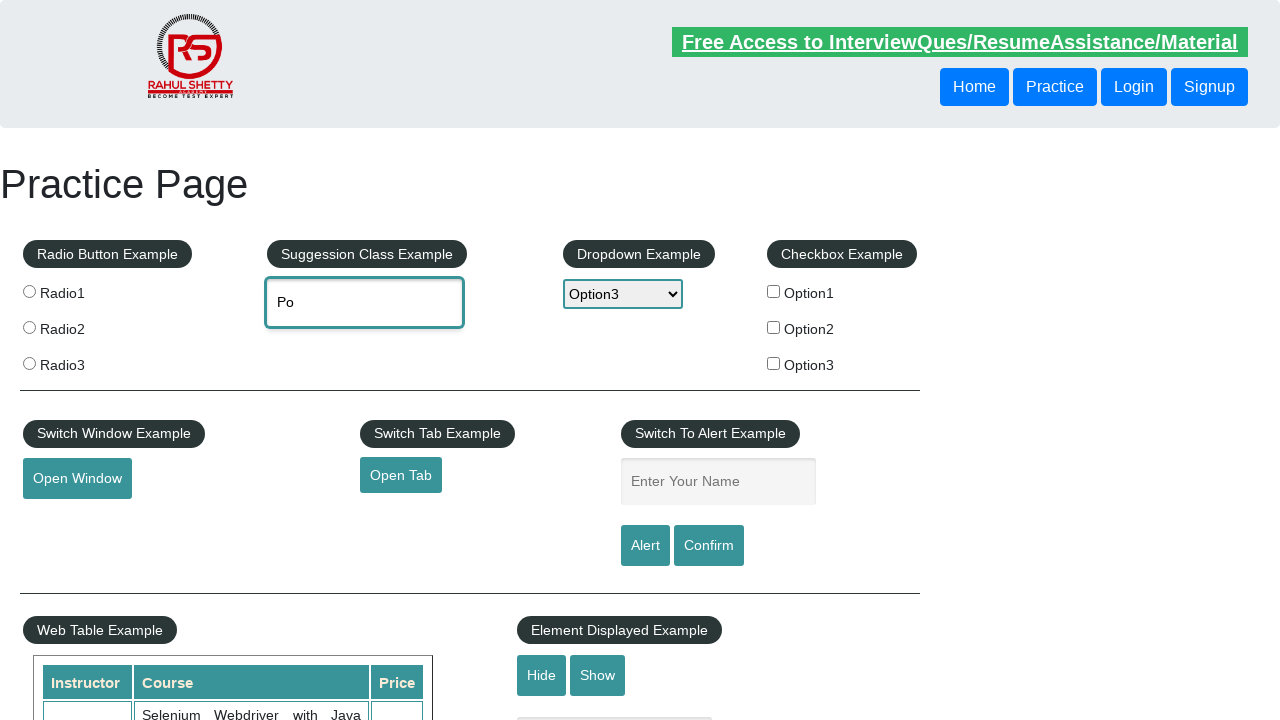

Autocomplete suggestions appeared
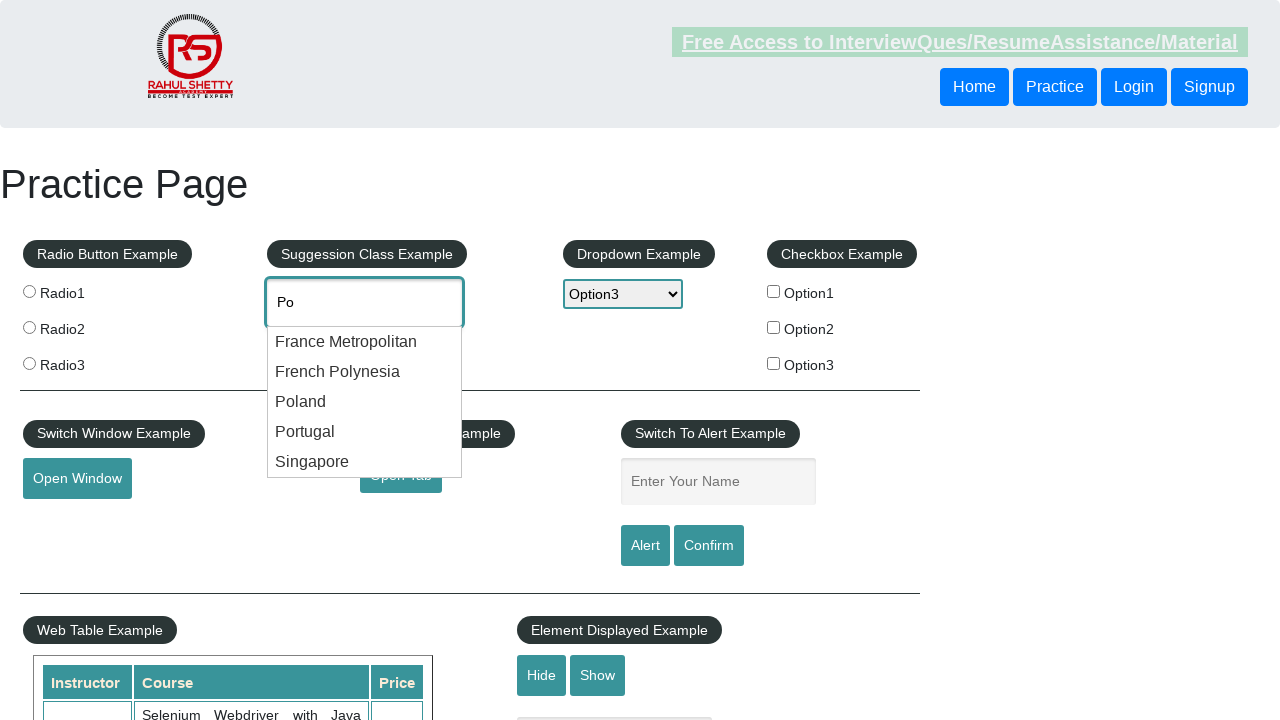

Selected 'Poland' from autocomplete suggestions at (365, 402) on .ui-menu-item:has-text('Poland')
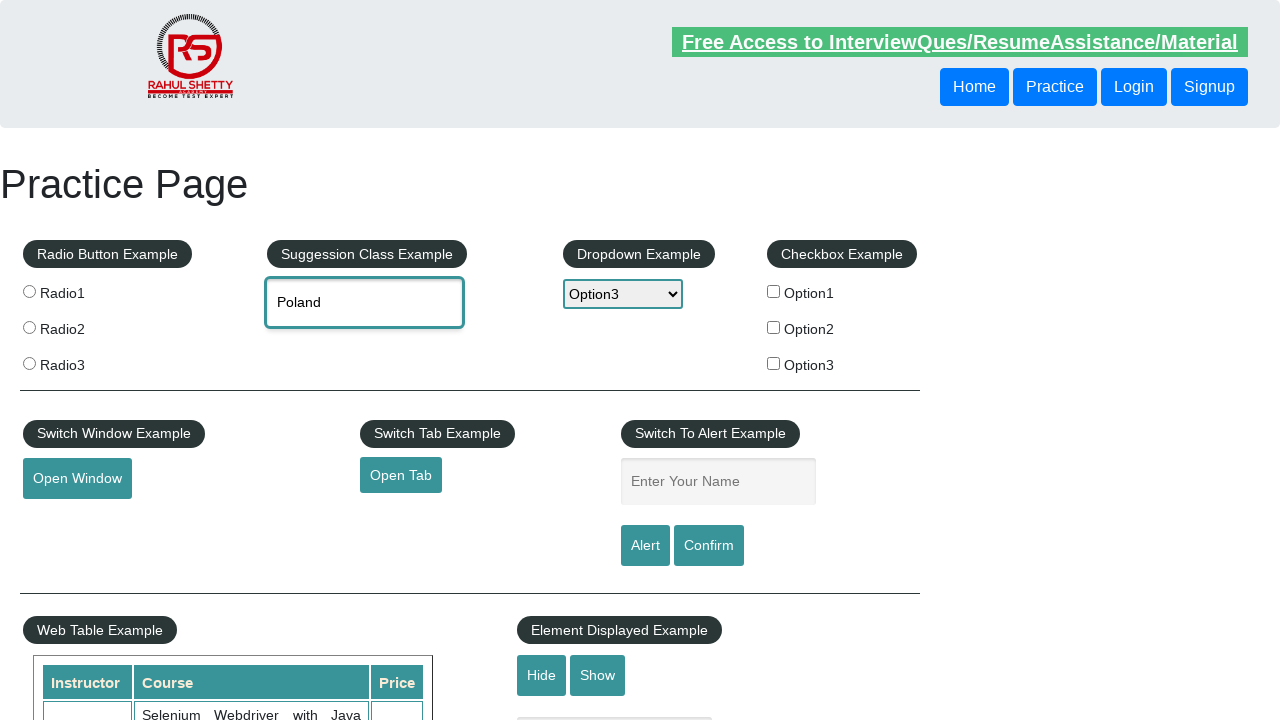

Verified that 'Poland' is selected in autocomplete field
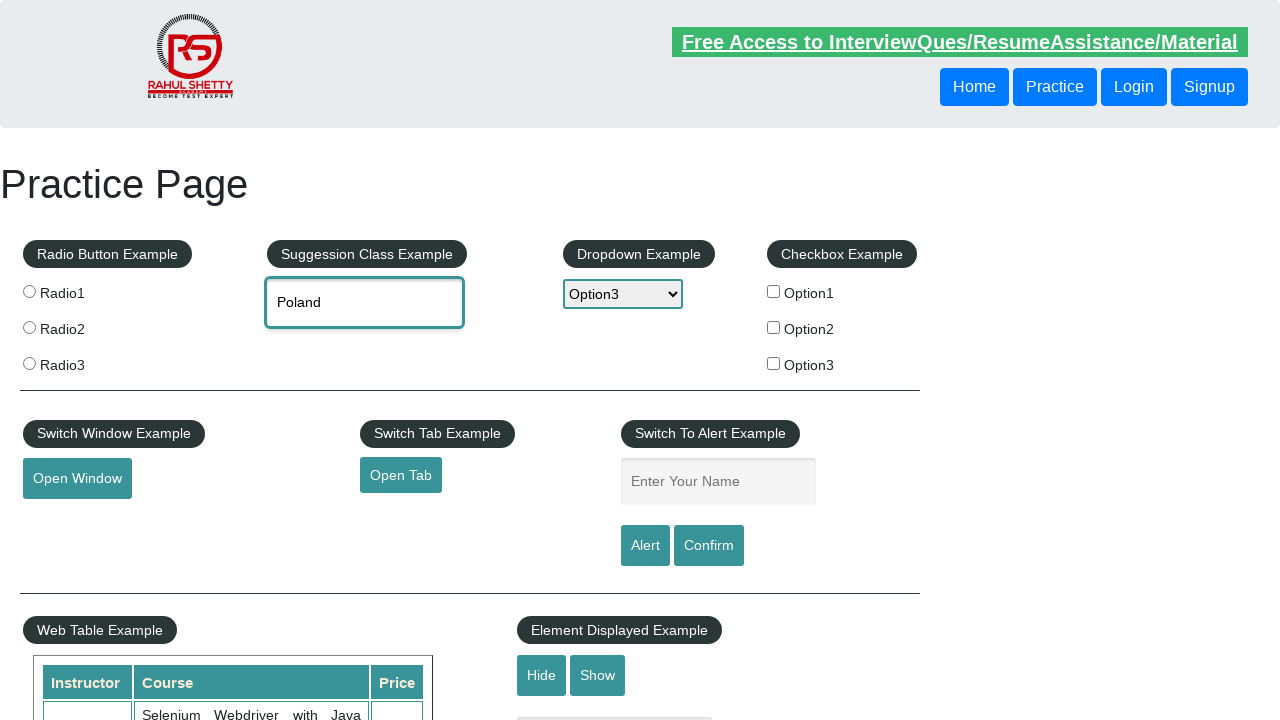

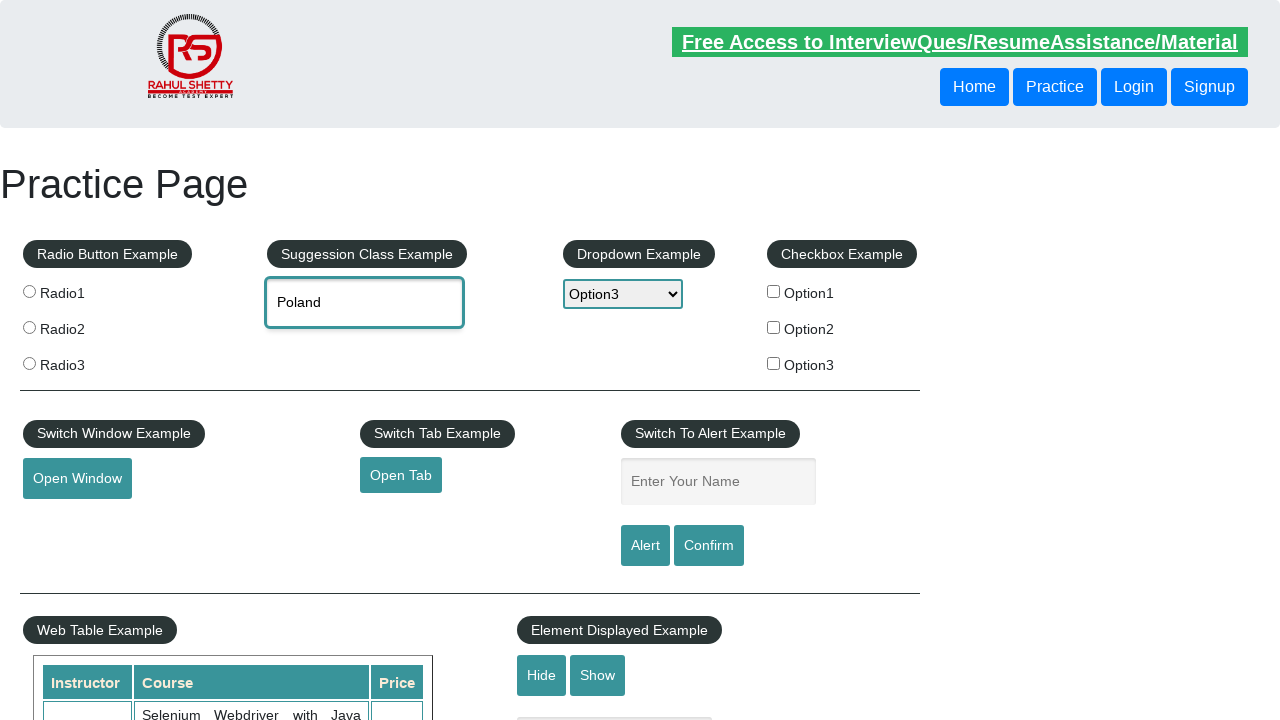